Navigates to HeroPark website and verifies the contacts text is present

Starting URL: https://heropark.by/

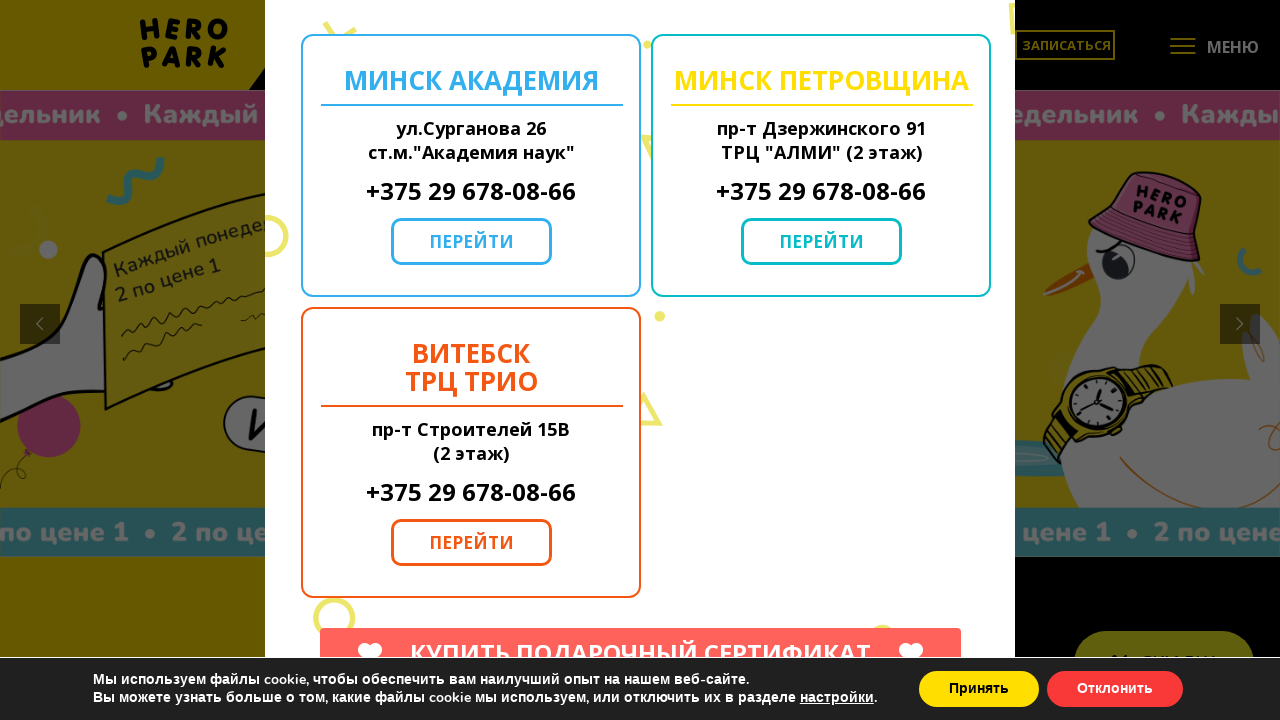

Navigated to HeroPark website
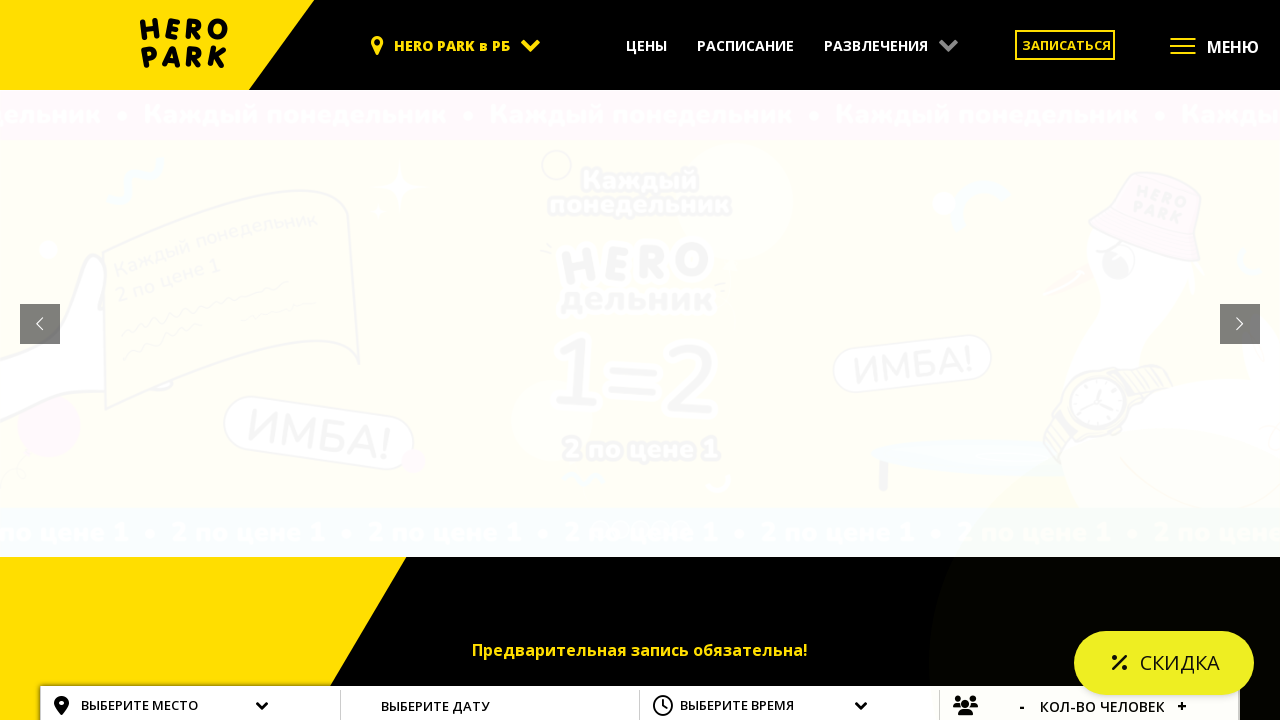

Waited for contacts text to be present
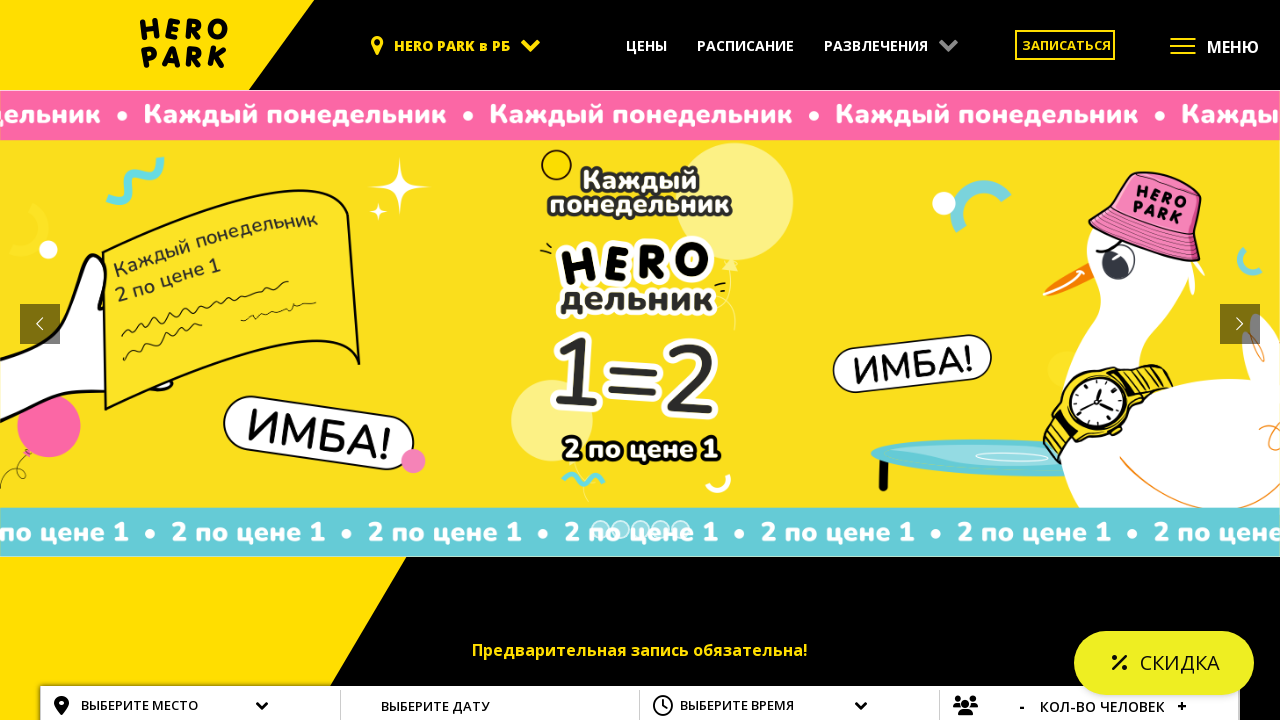

Verified contacts text is visible
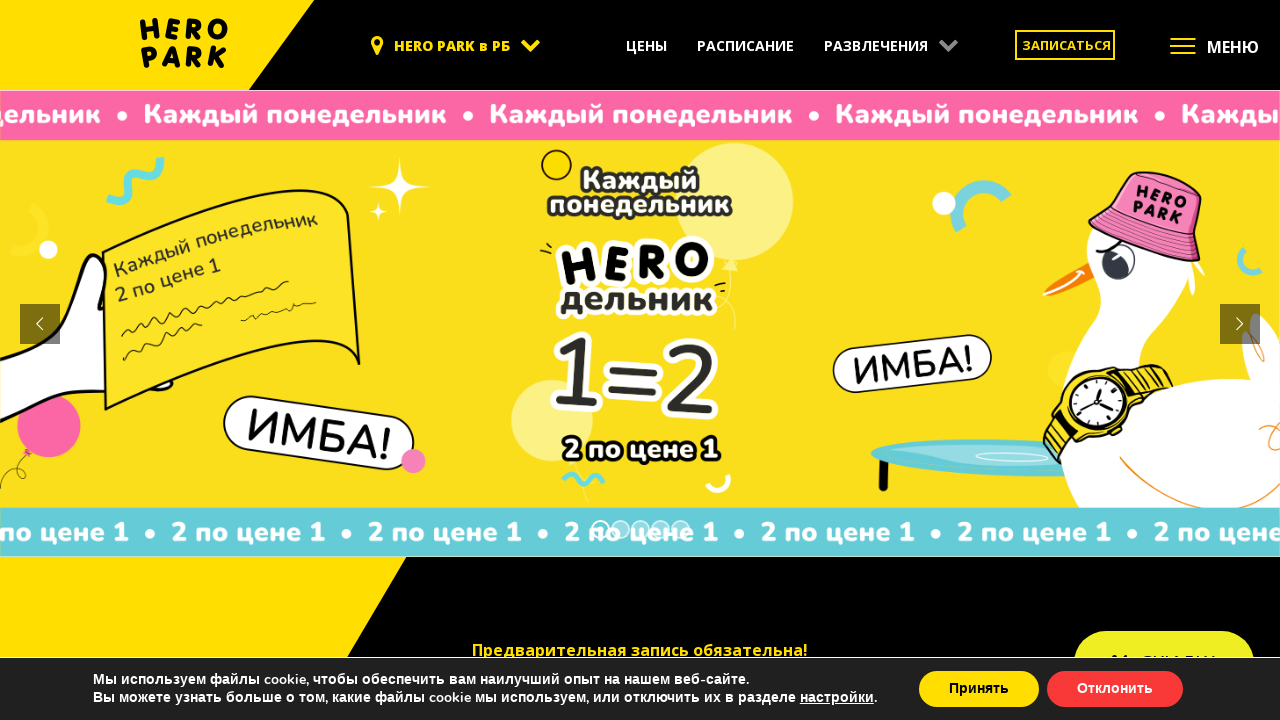

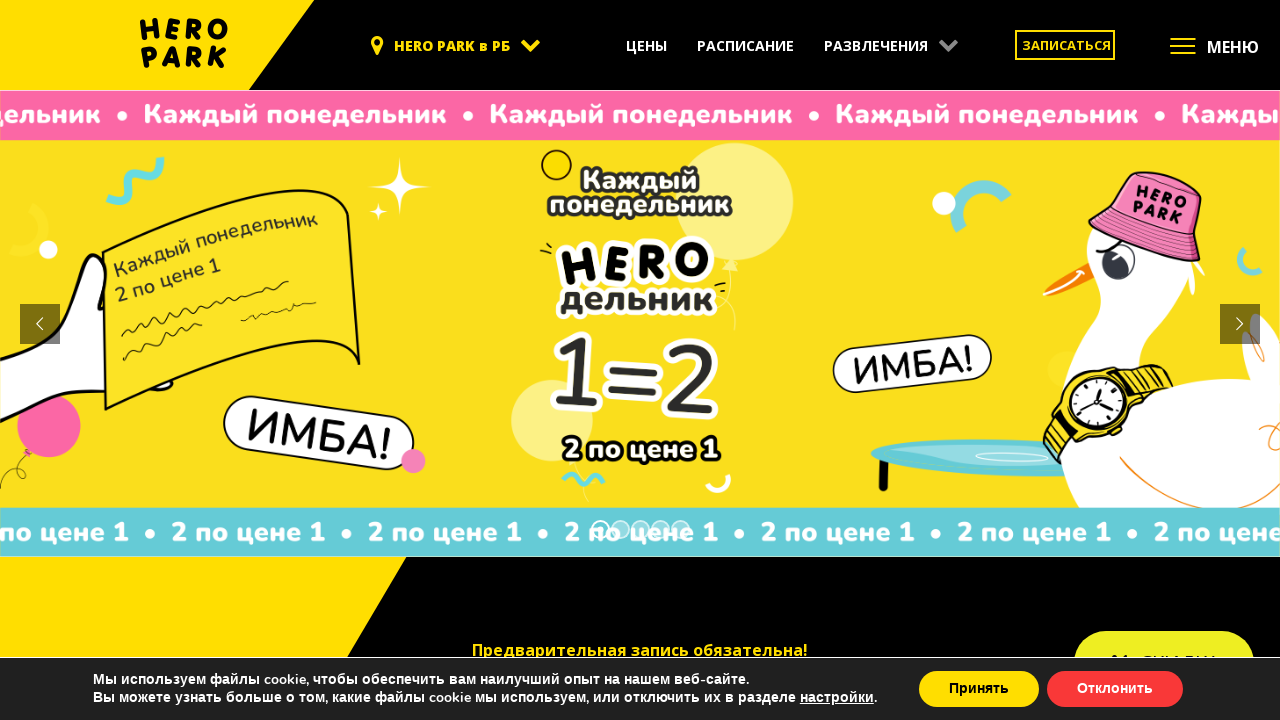